Tests basic form interaction by navigating to a testing website and entering text into a username field

Starting URL: https://www.thetestingworld.com/testings/

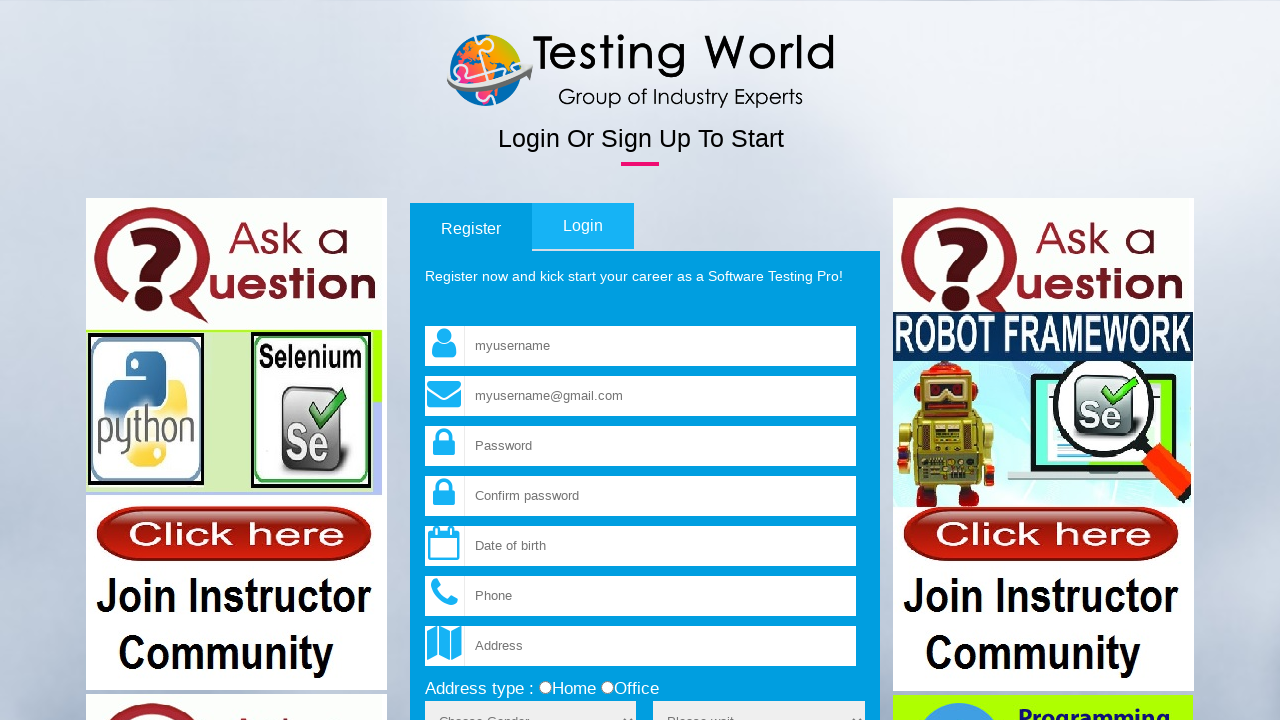

Retrieved page title
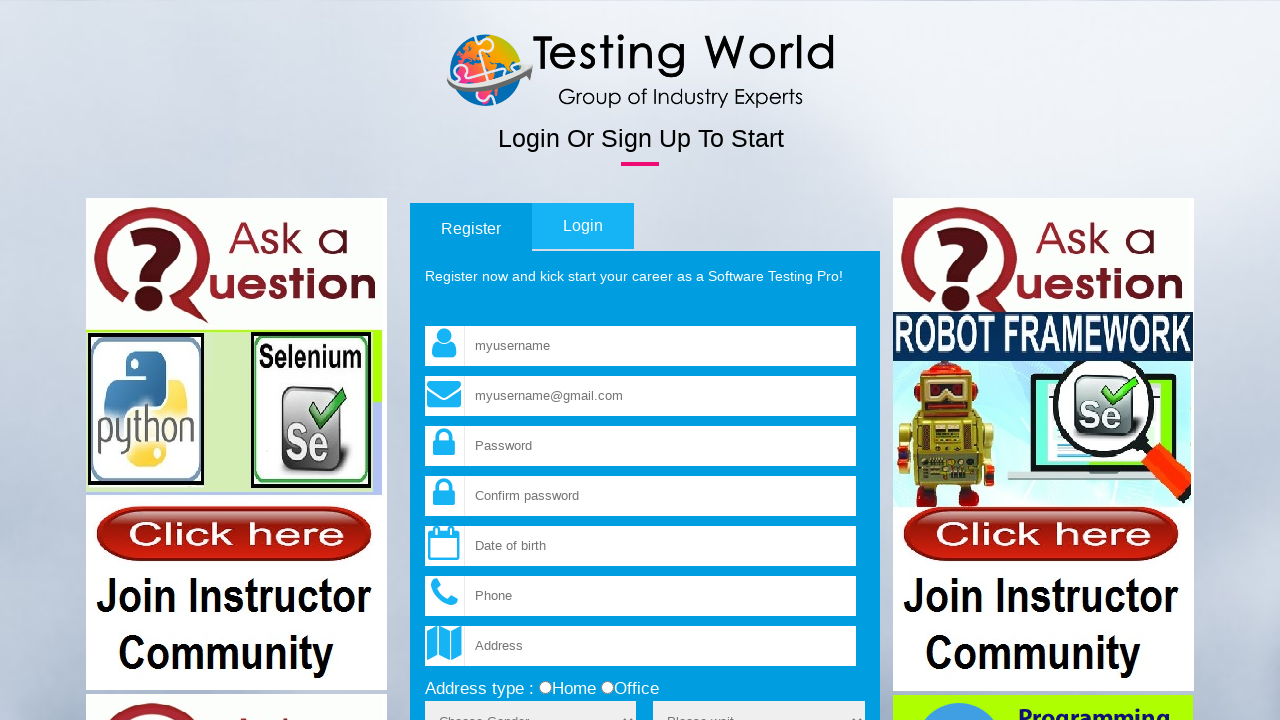

Printed page title to console
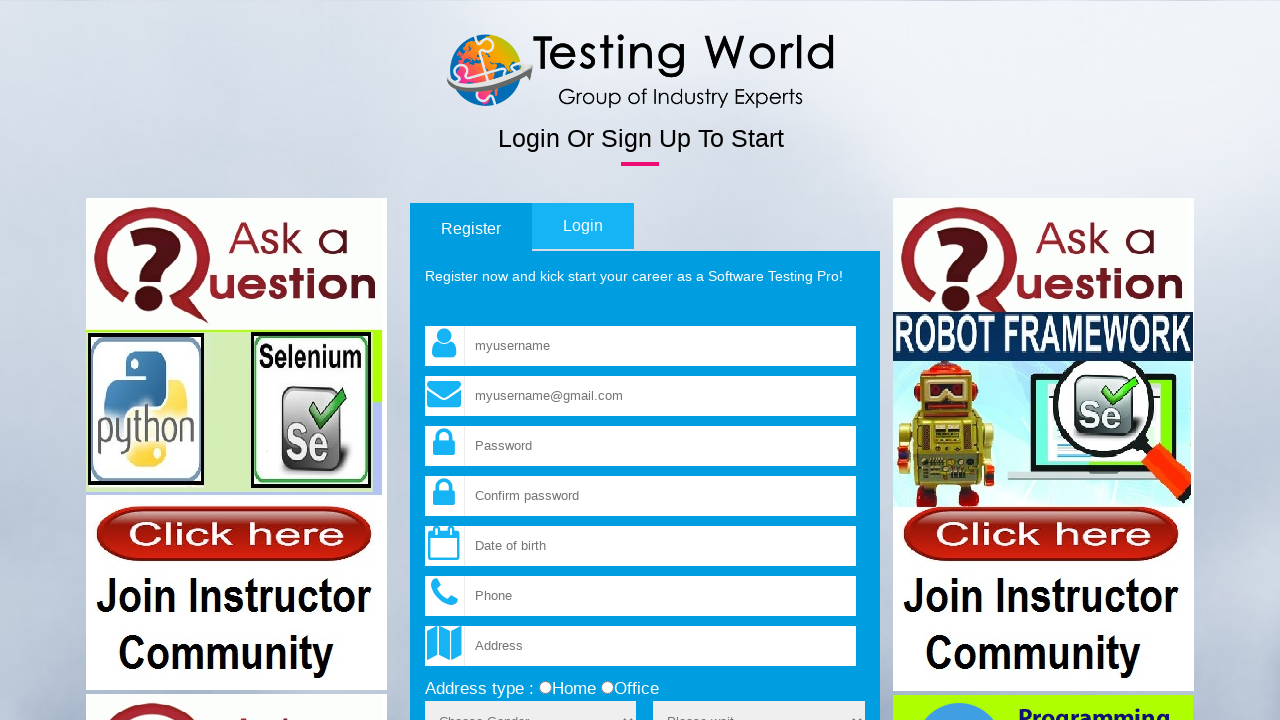

Entered 'Pratik' into the username field on input[name='fld_username']
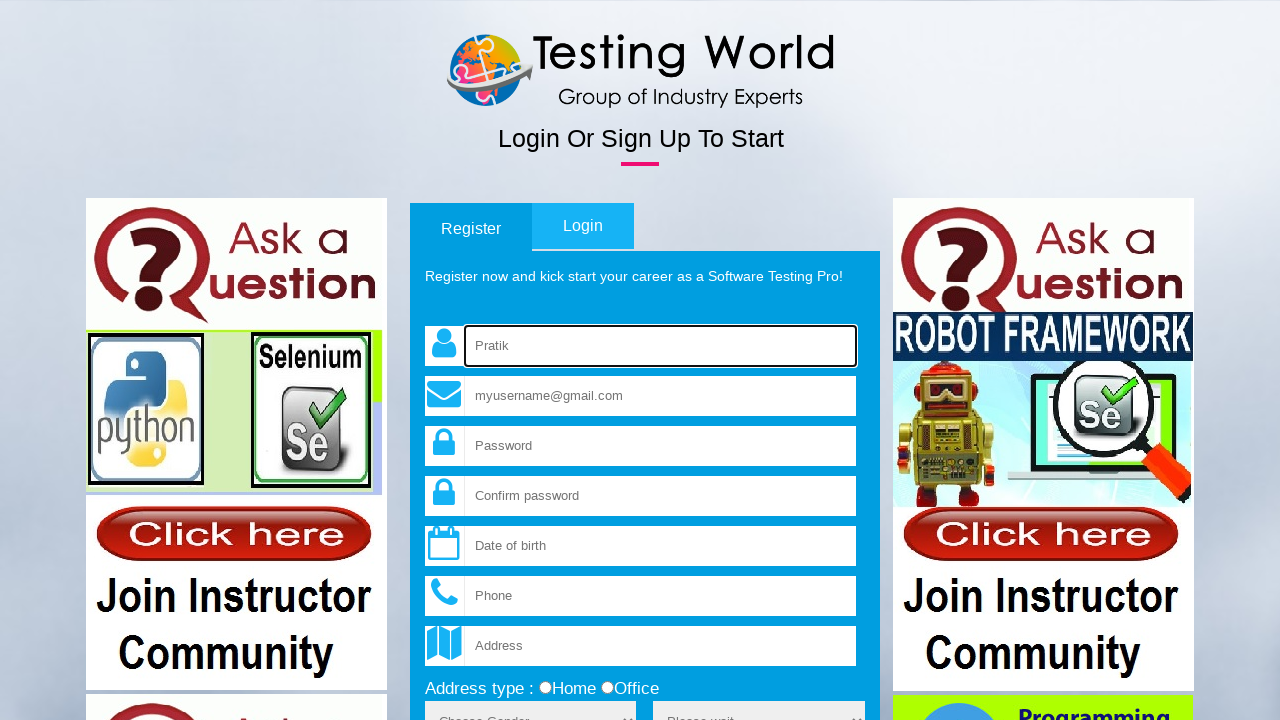

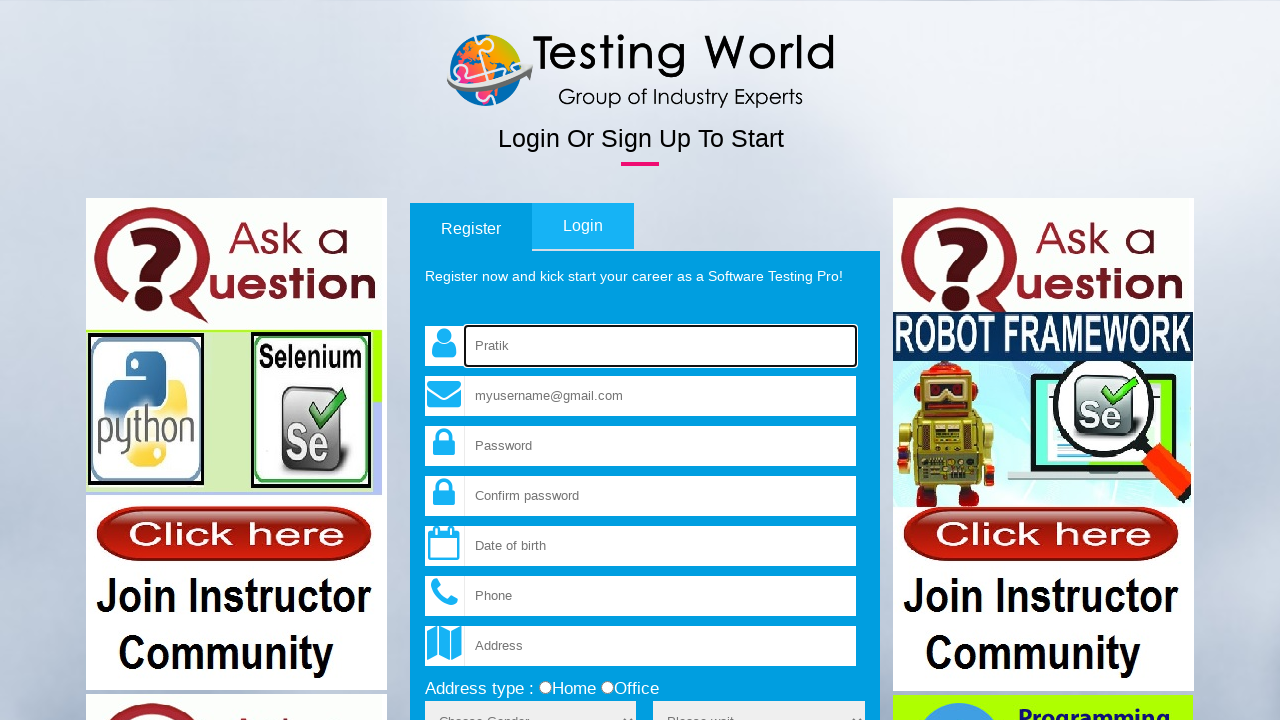